Navigates to W3Schools HTML tables page and interacts with the example table to verify its structure and content

Starting URL: https://www.w3schools.com/html/html_tables.asp

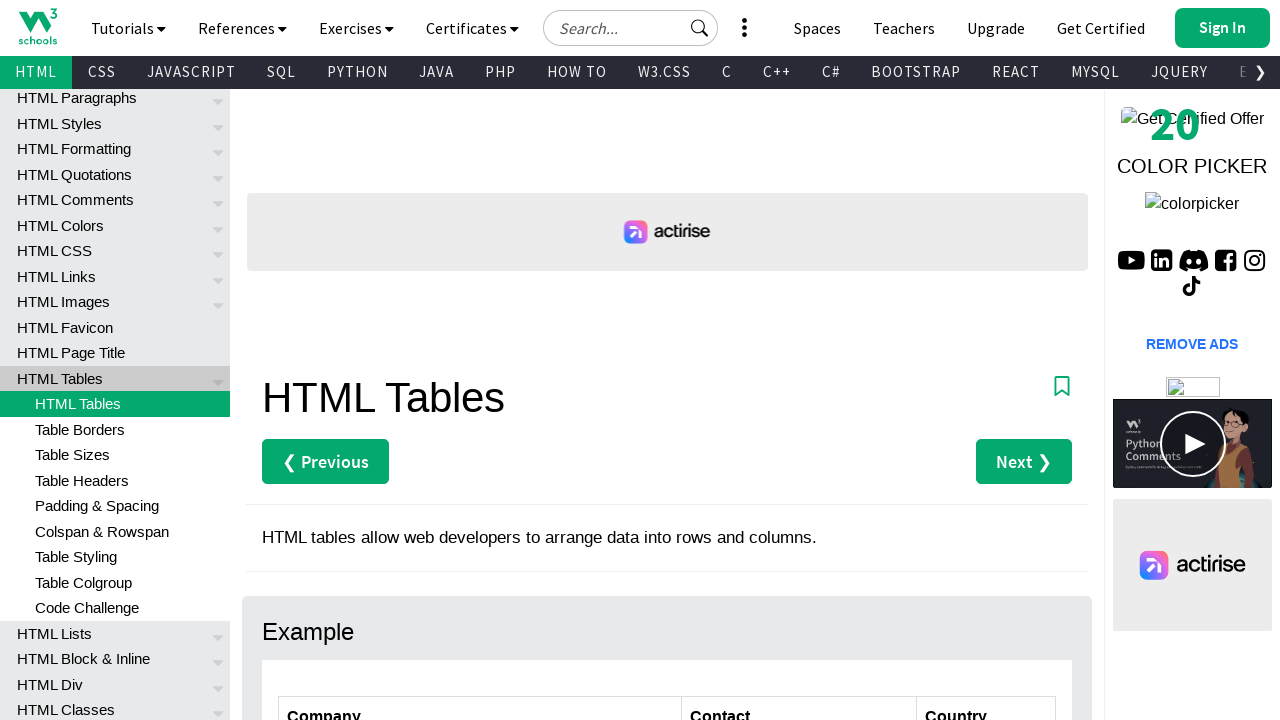

Navigated to W3Schools HTML tables page
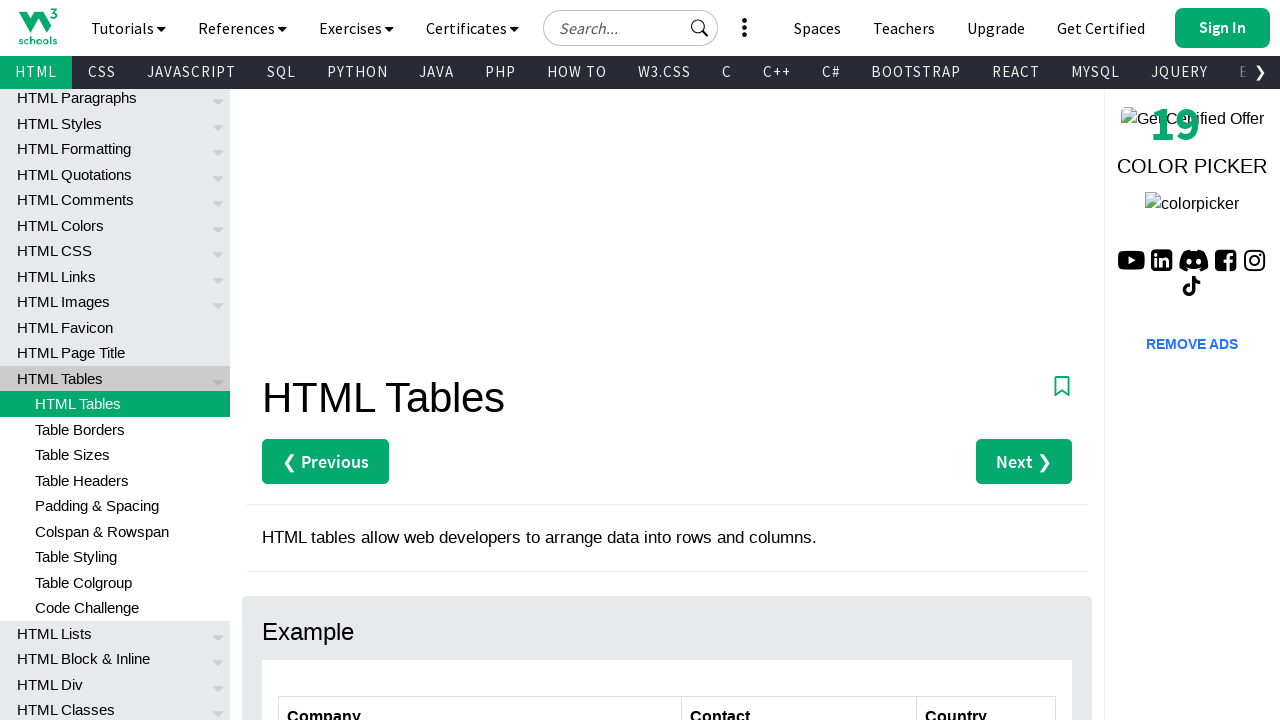

Waited for customers table to load
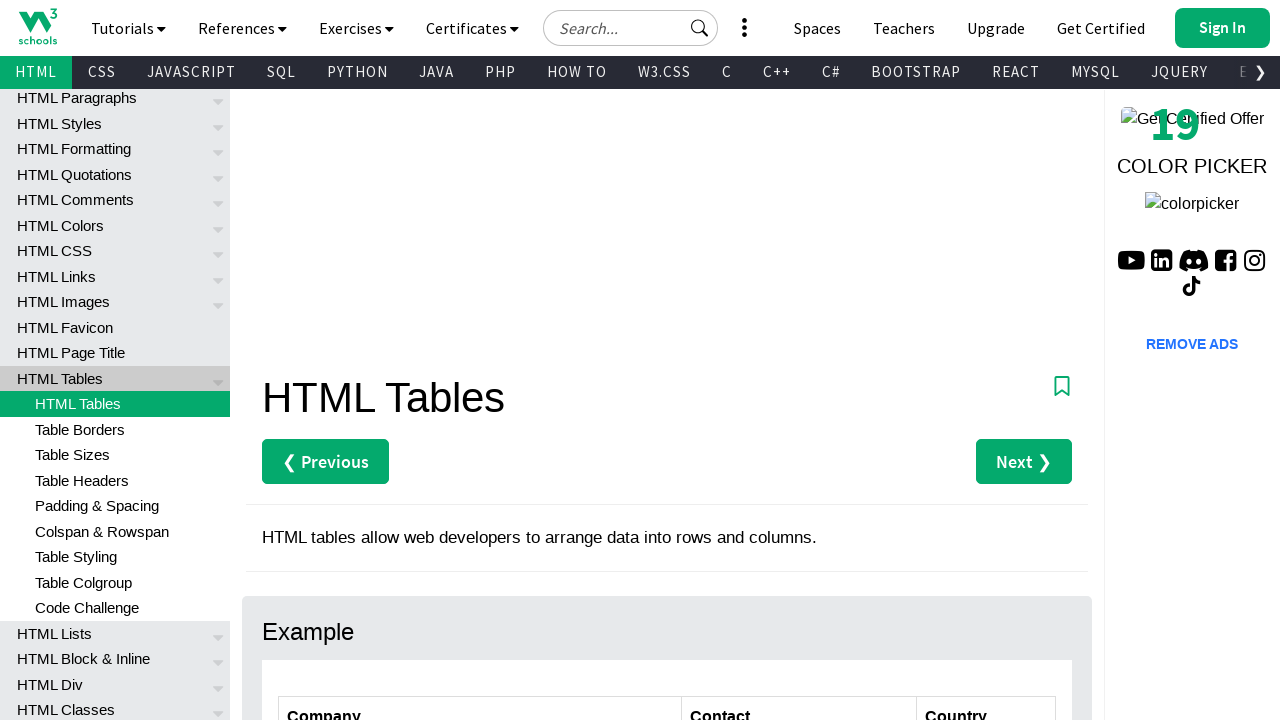

Located the customers table element
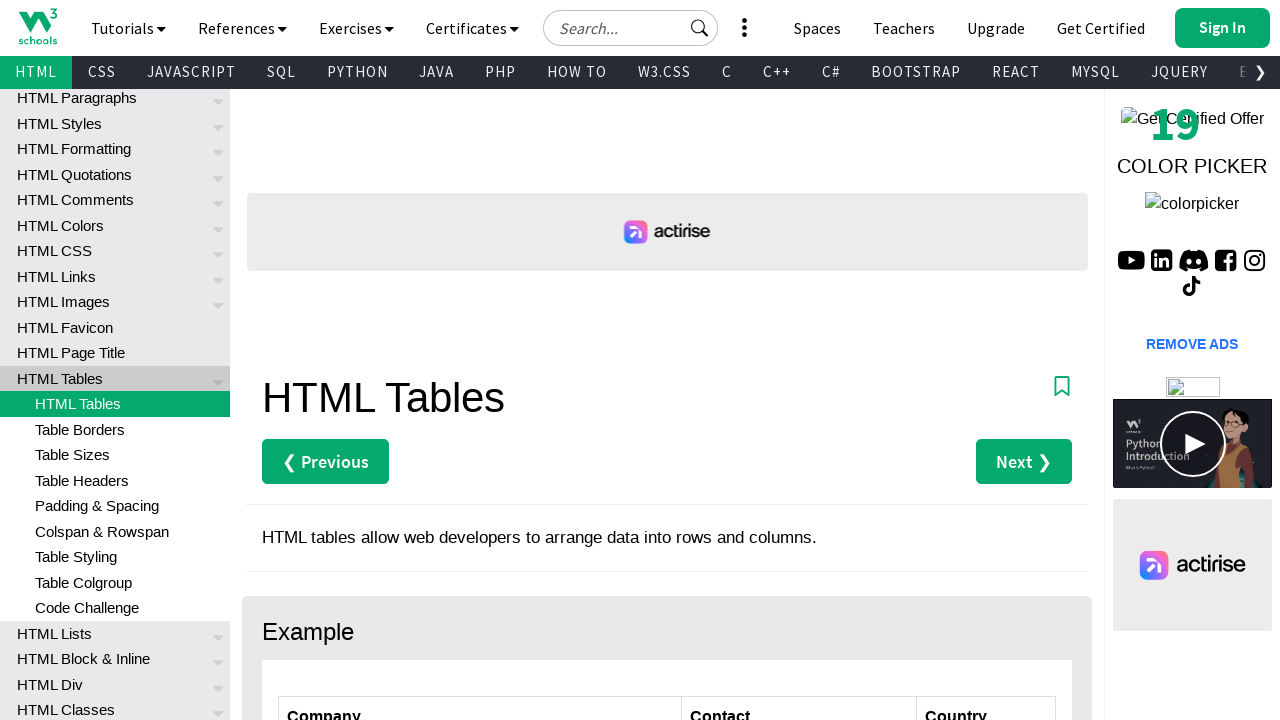

Retrieved all rows from the table
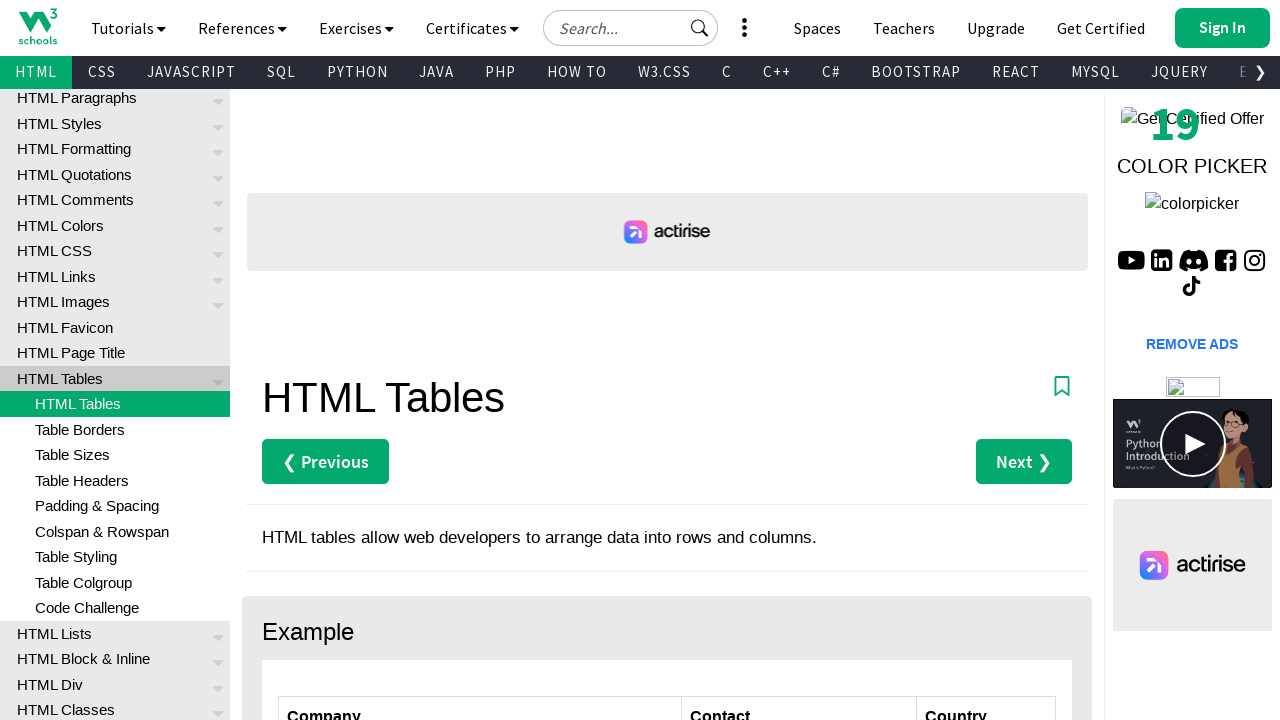

Verified table contains rows
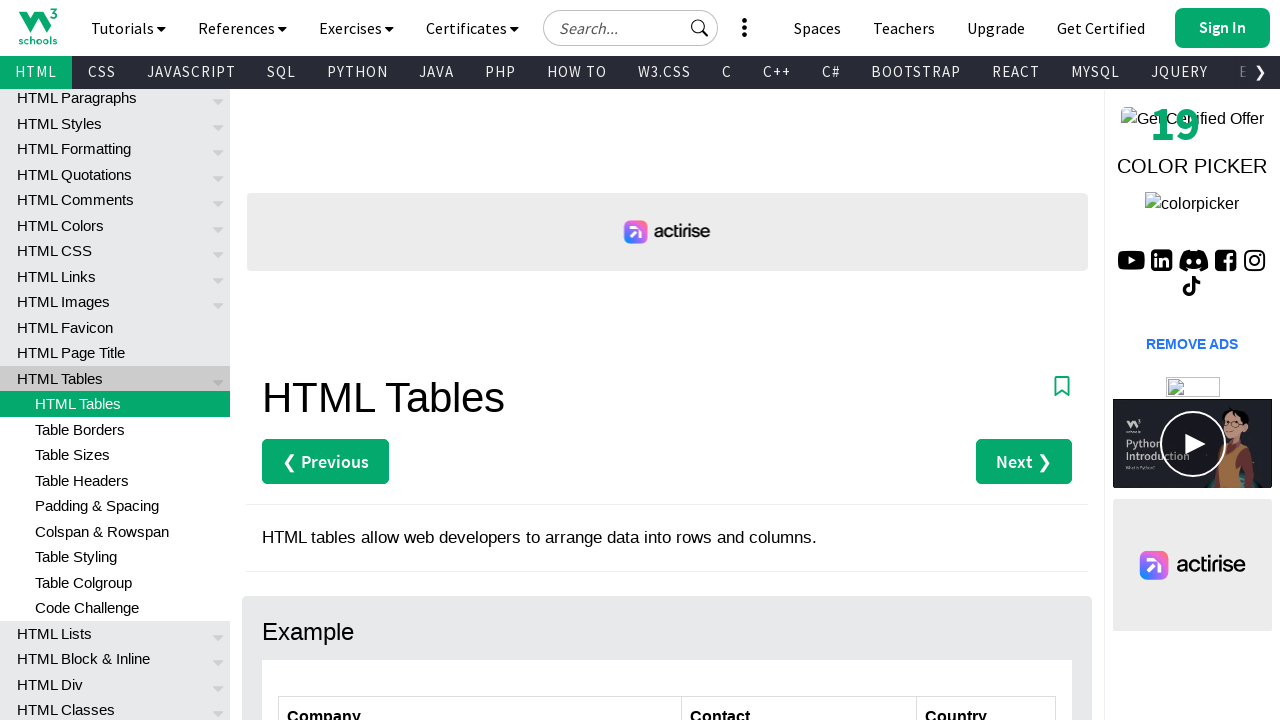

Verified row contains table cells
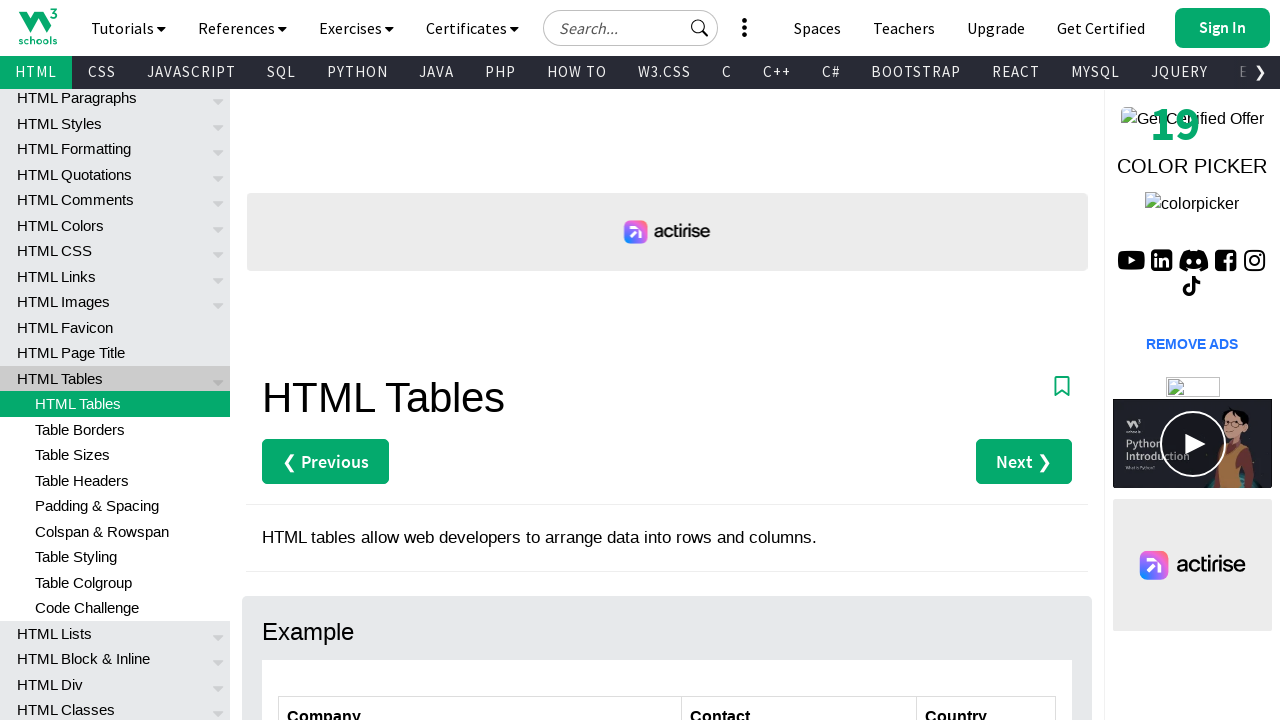

Verified row contains table cells
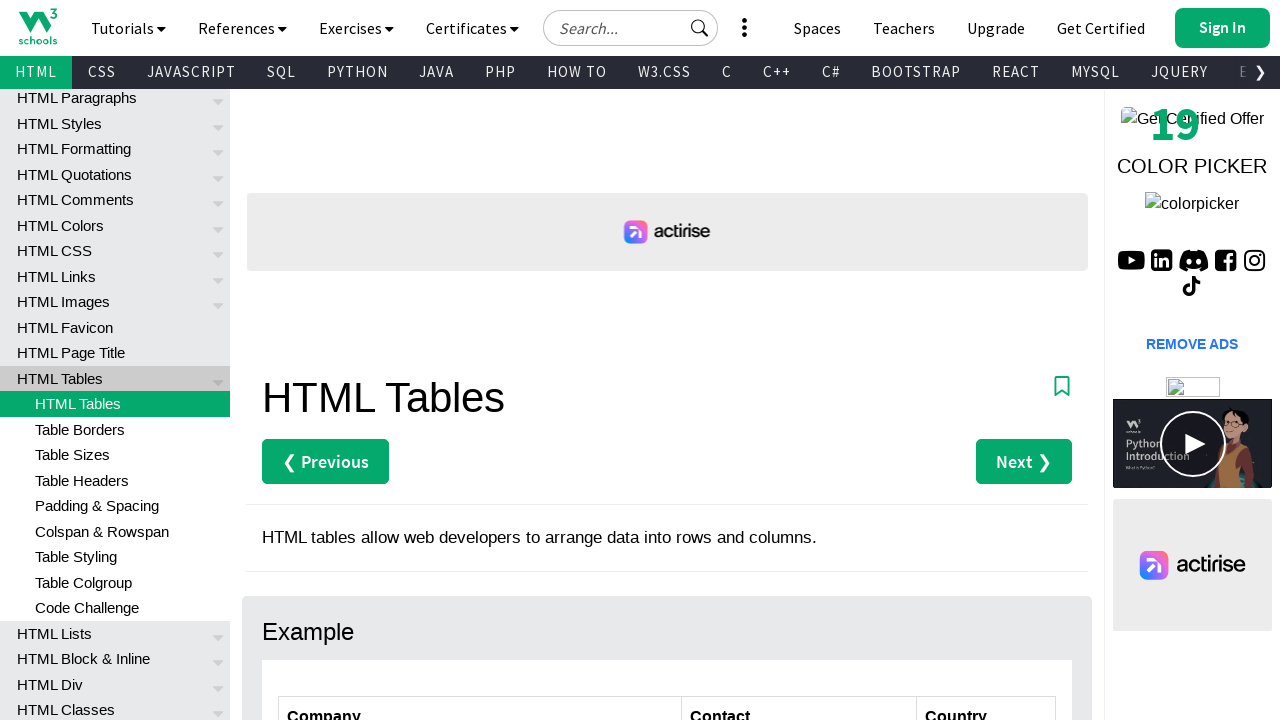

Verified row contains table cells
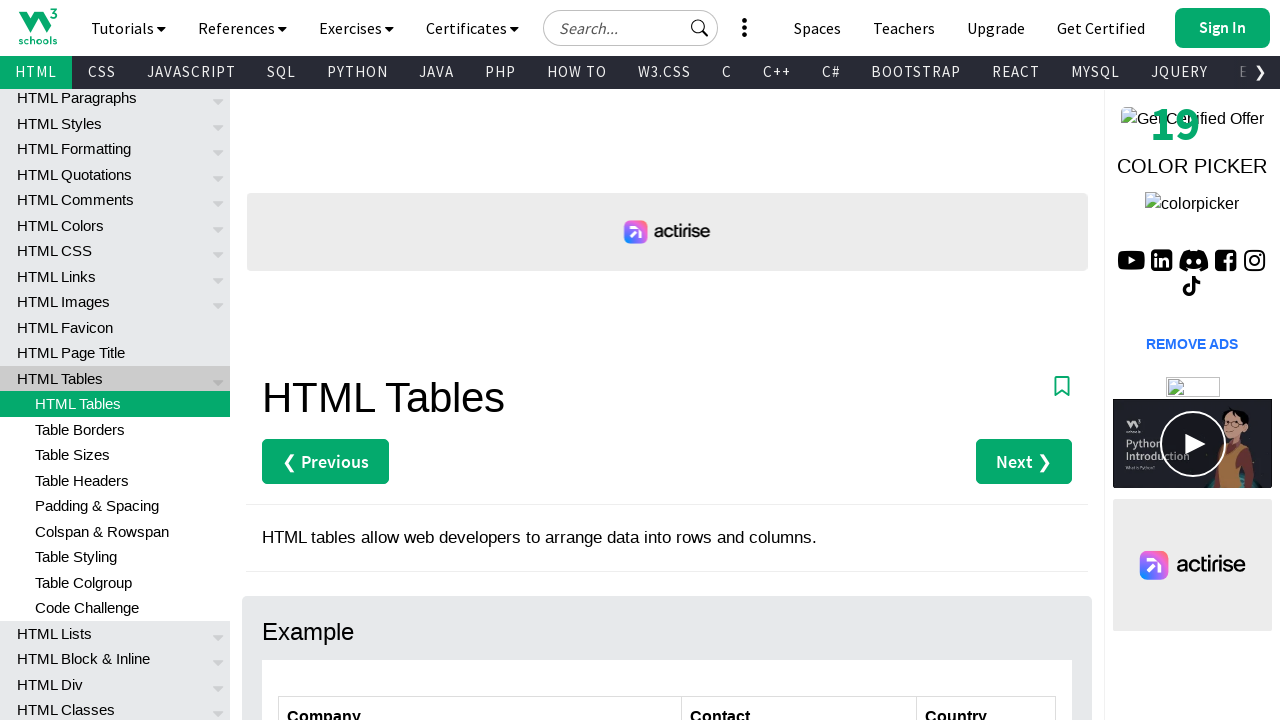

Verified row contains table cells
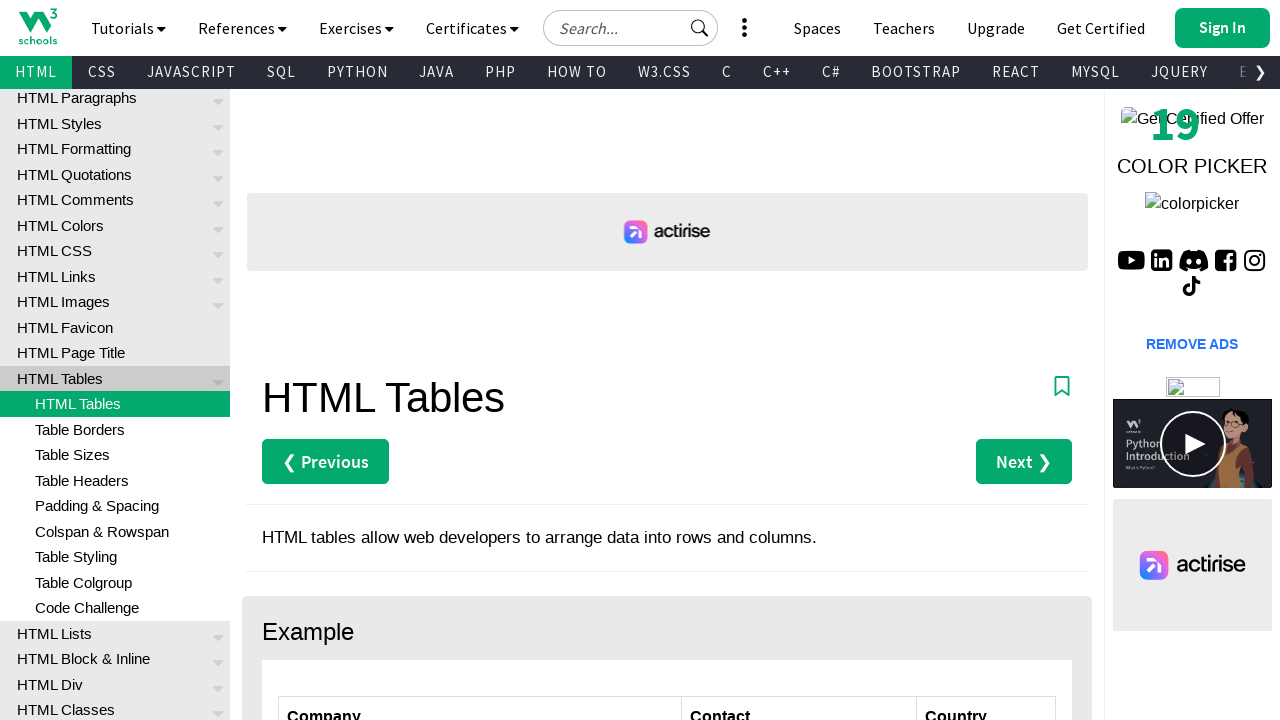

Verified row contains table cells
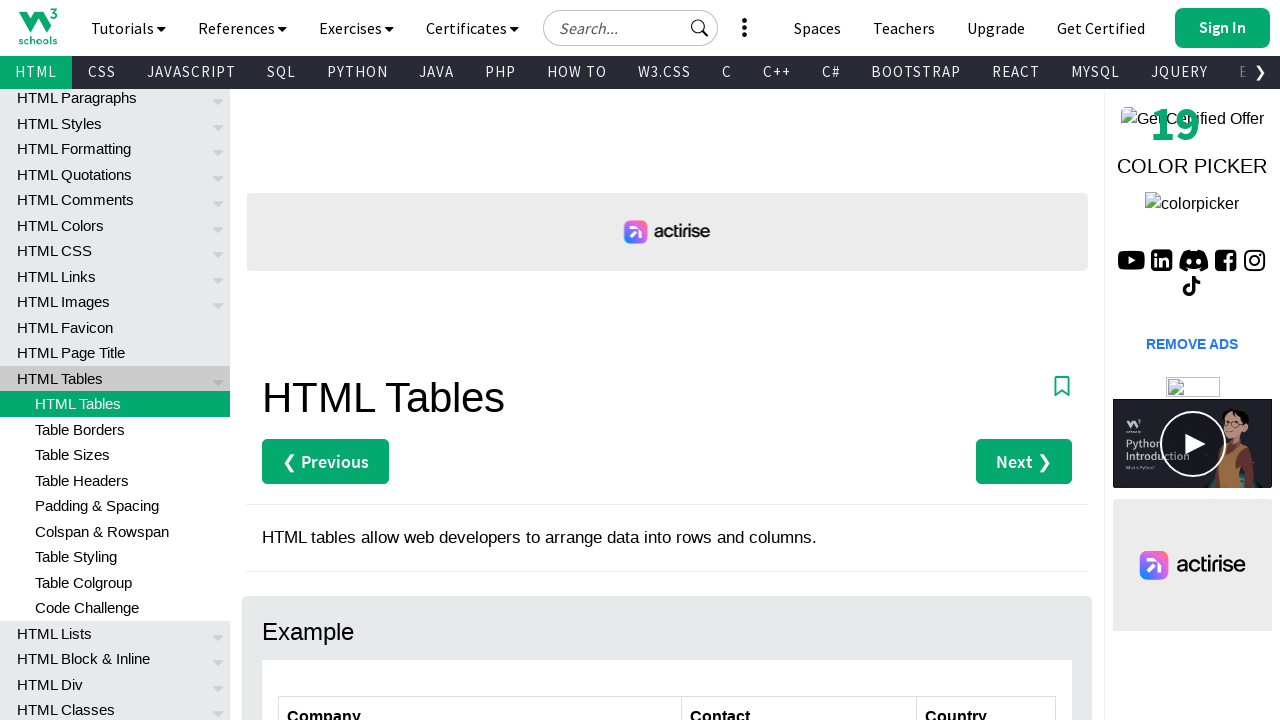

Verified row contains table cells
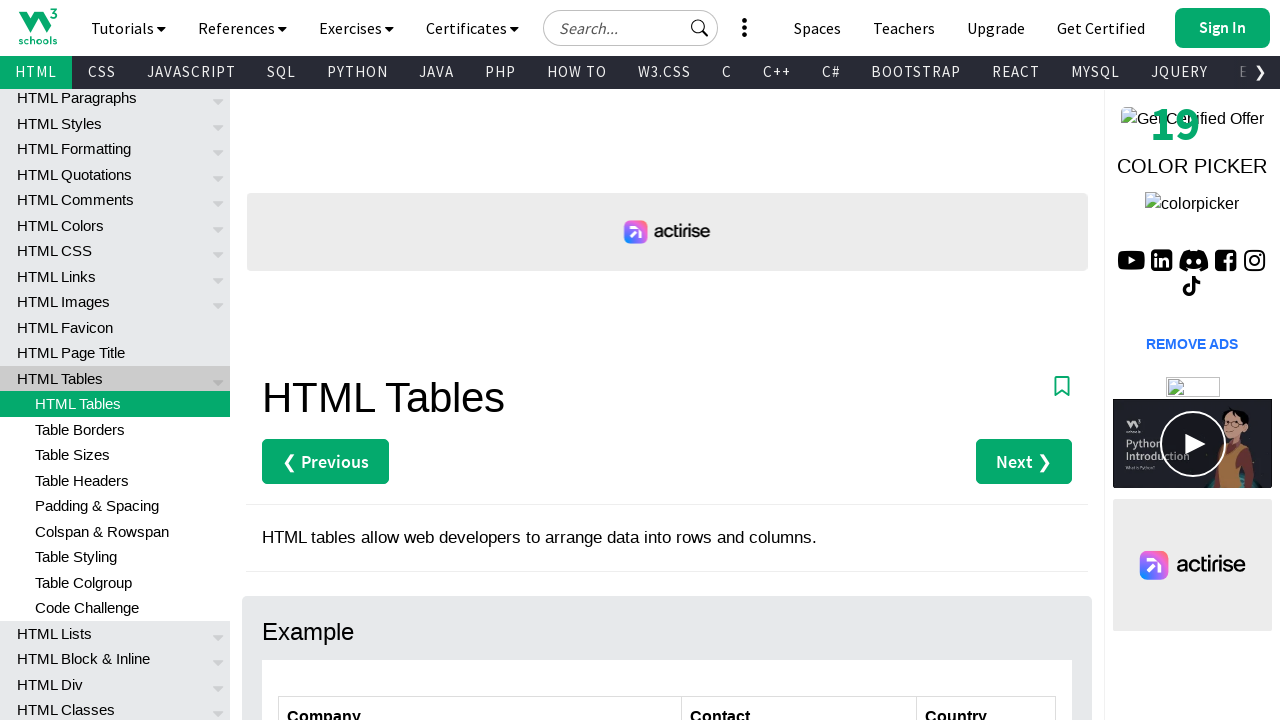

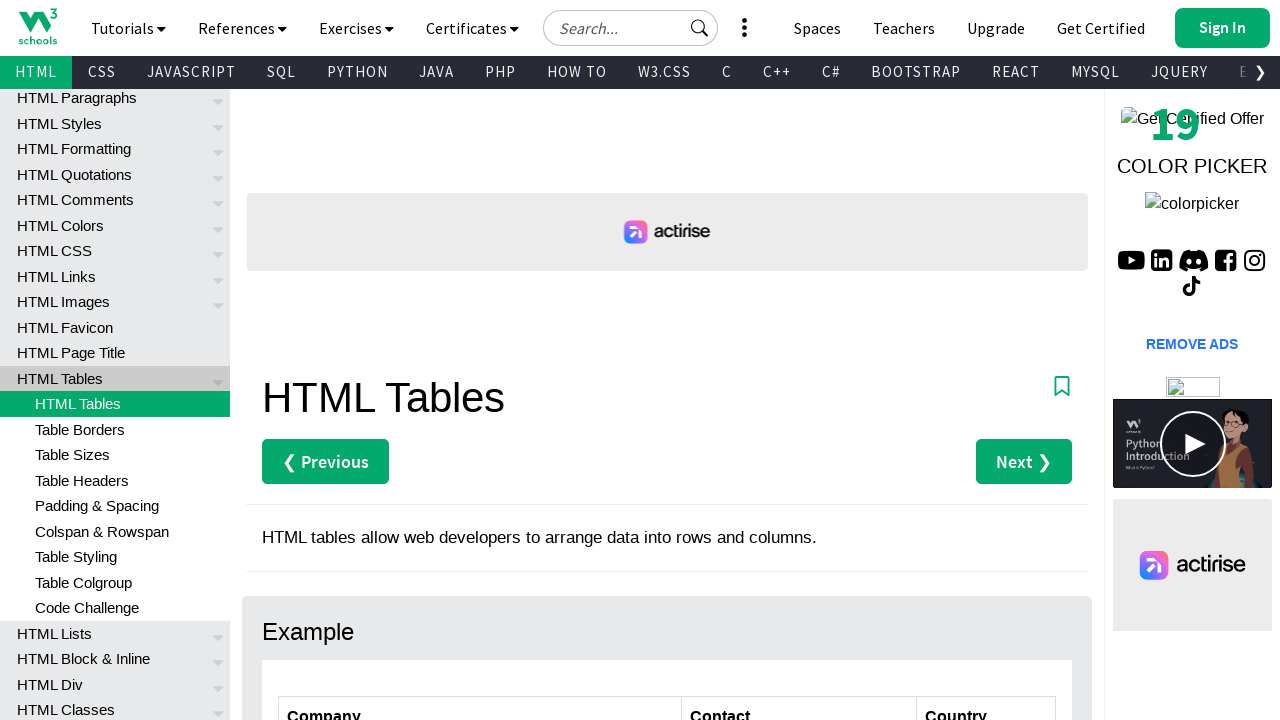